Tests that the Clear completed button displays correct text after marking an item complete

Starting URL: https://demo.playwright.dev/todomvc

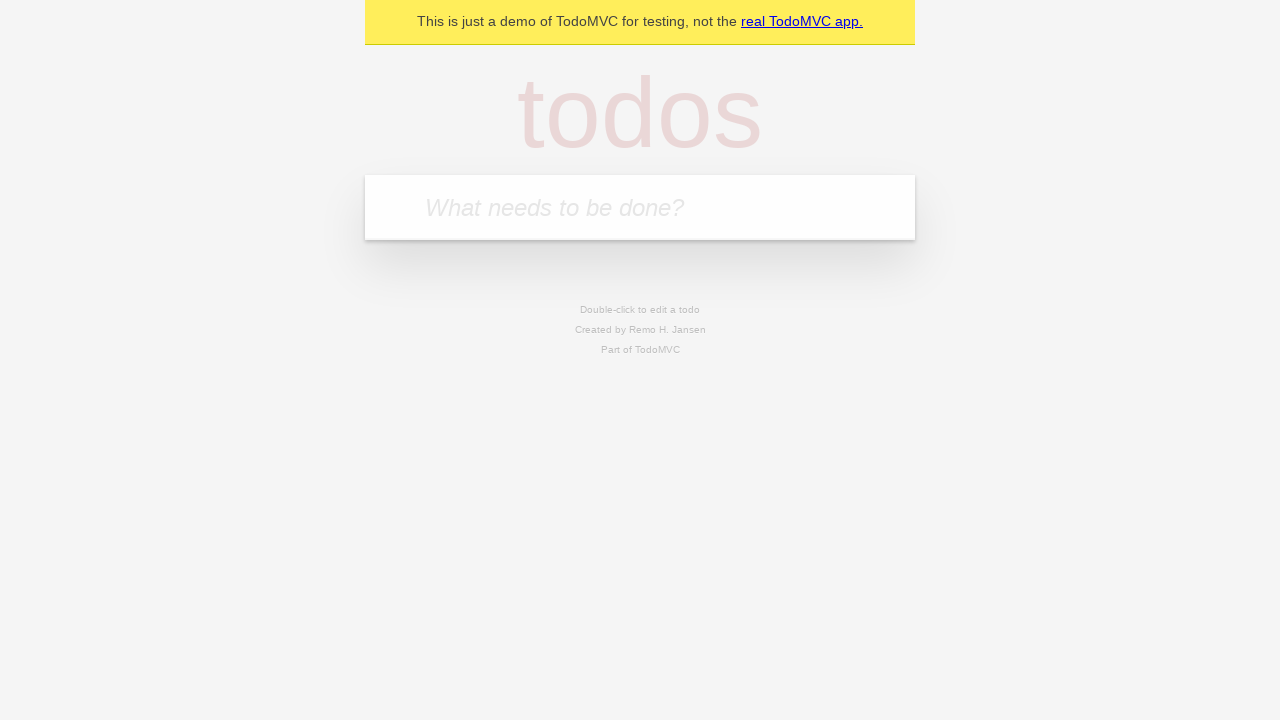

Filled todo input with 'buy some cheese' on internal:attr=[placeholder="What needs to be done?"i]
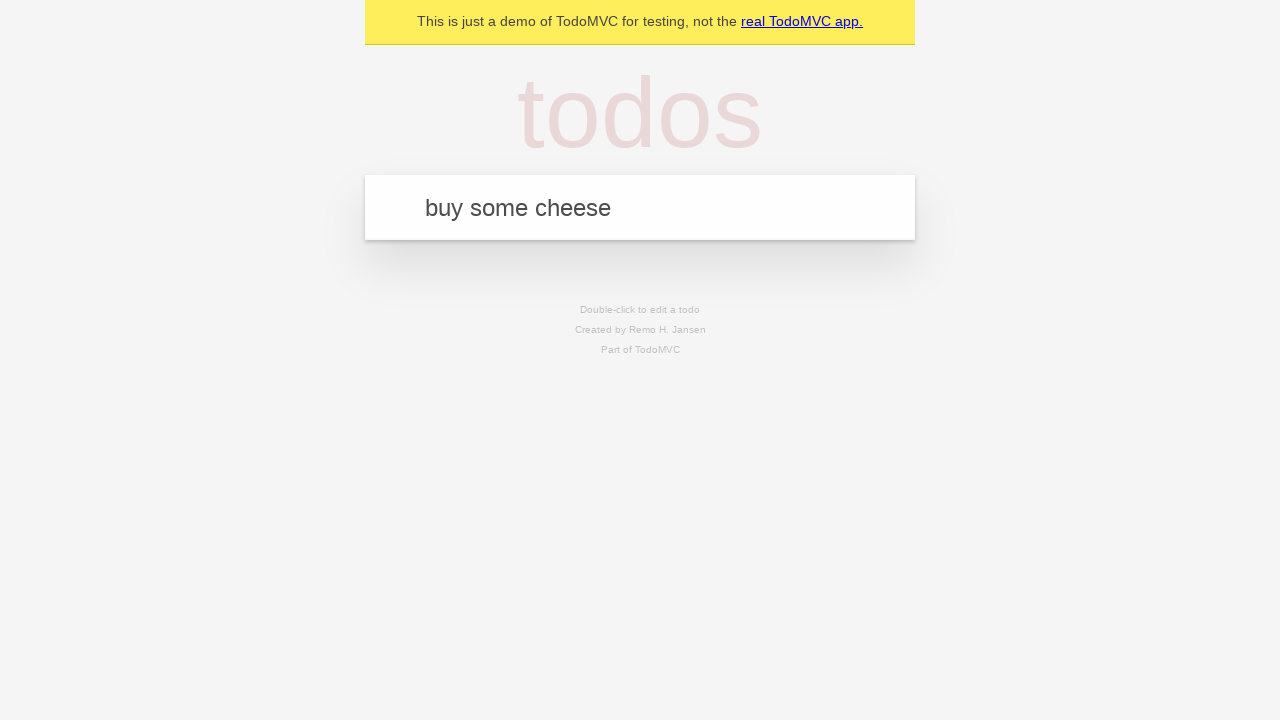

Pressed Enter to add todo 'buy some cheese' on internal:attr=[placeholder="What needs to be done?"i]
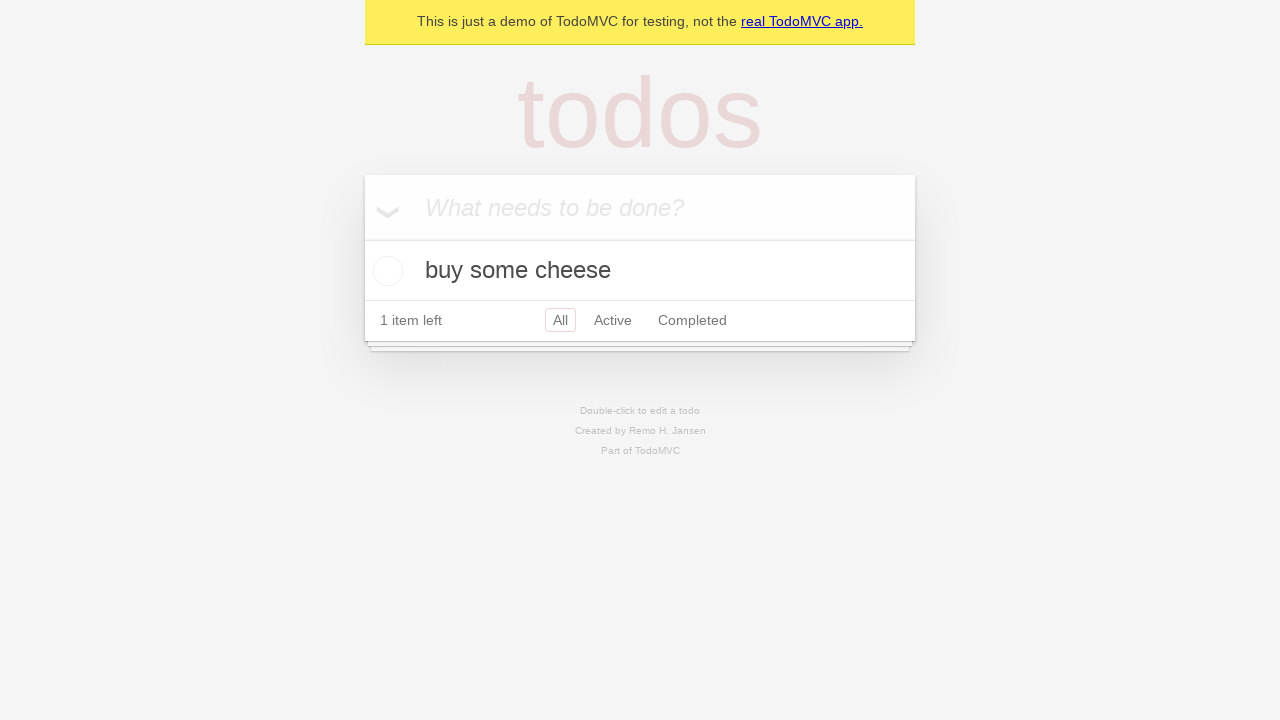

Filled todo input with 'feed the cat' on internal:attr=[placeholder="What needs to be done?"i]
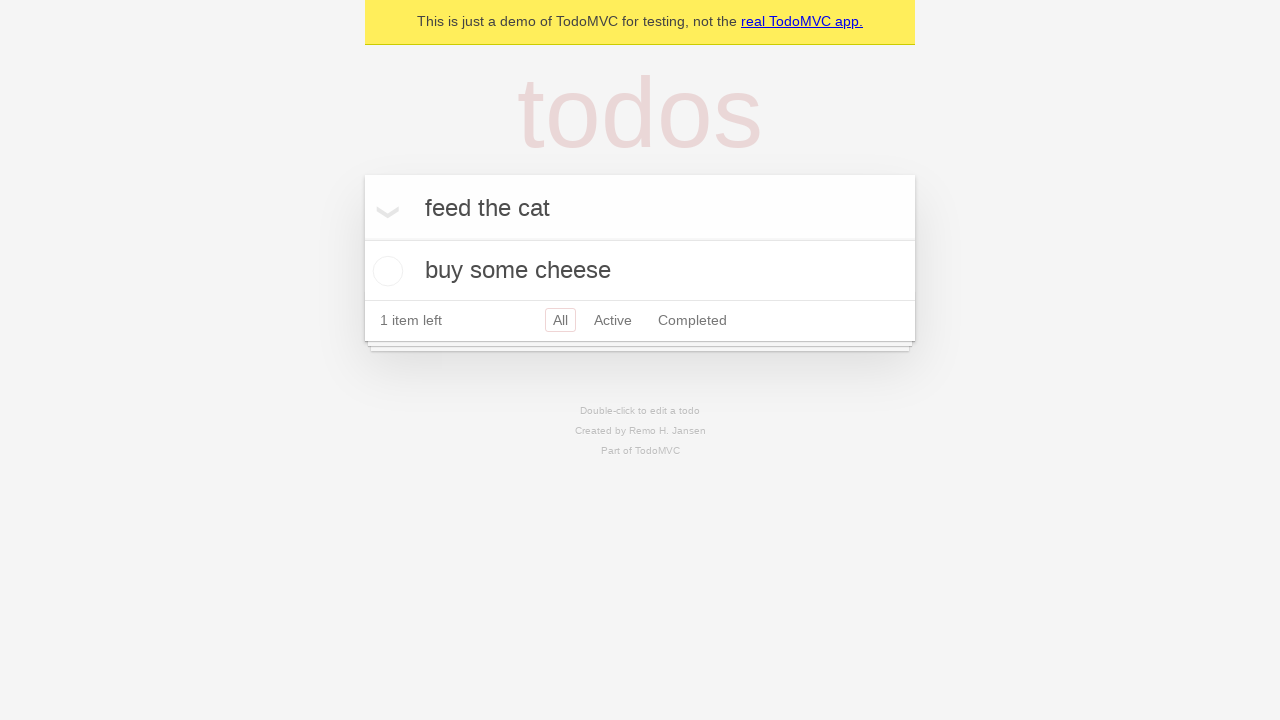

Pressed Enter to add todo 'feed the cat' on internal:attr=[placeholder="What needs to be done?"i]
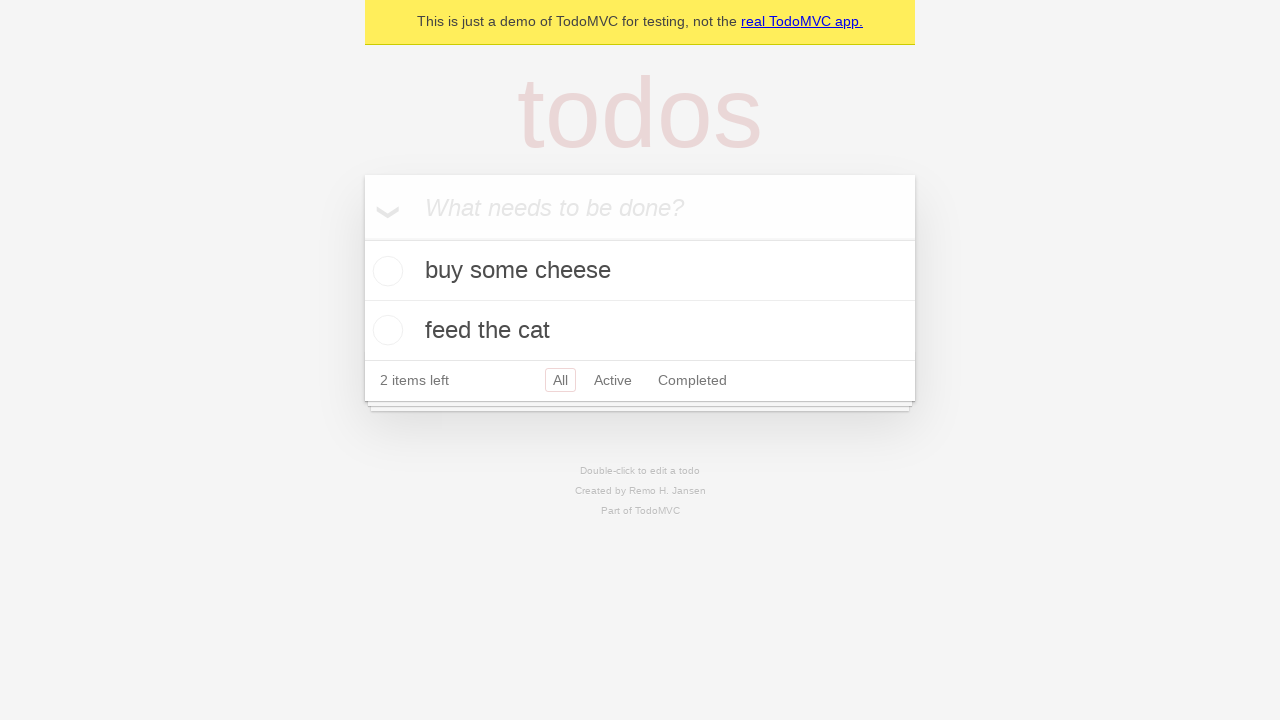

Filled todo input with 'book a doctors appointment' on internal:attr=[placeholder="What needs to be done?"i]
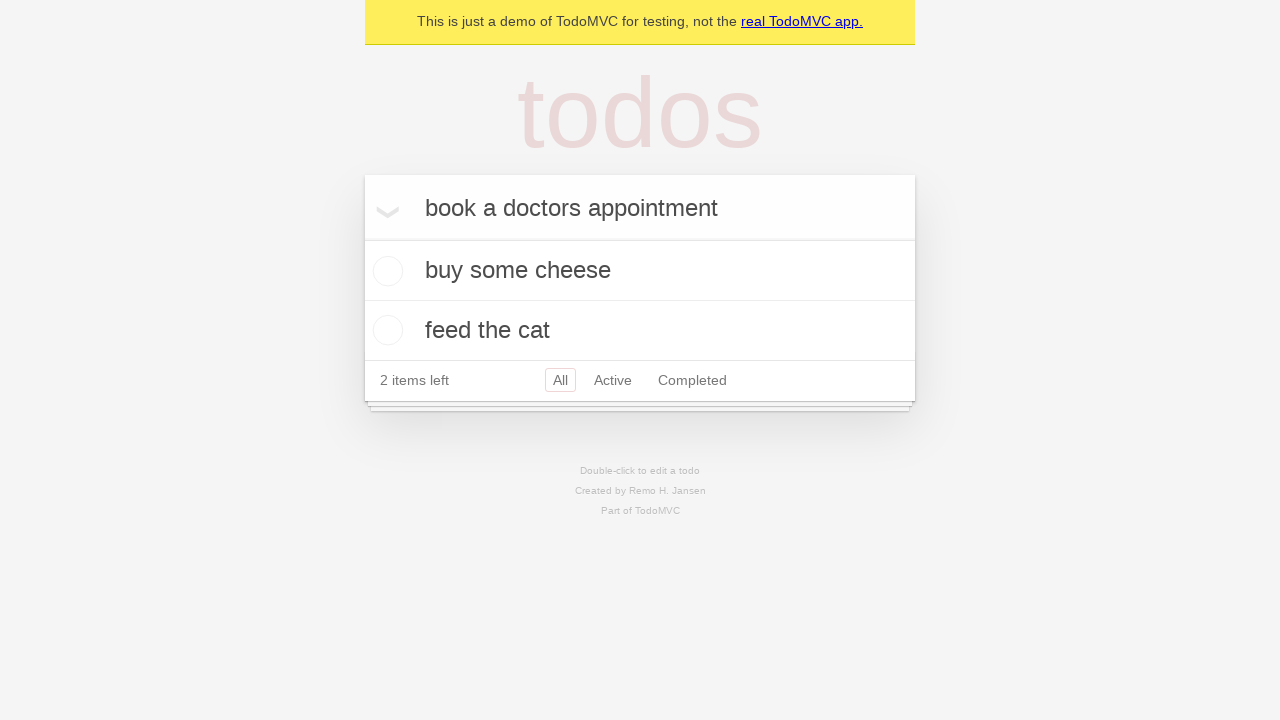

Pressed Enter to add todo 'book a doctors appointment' on internal:attr=[placeholder="What needs to be done?"i]
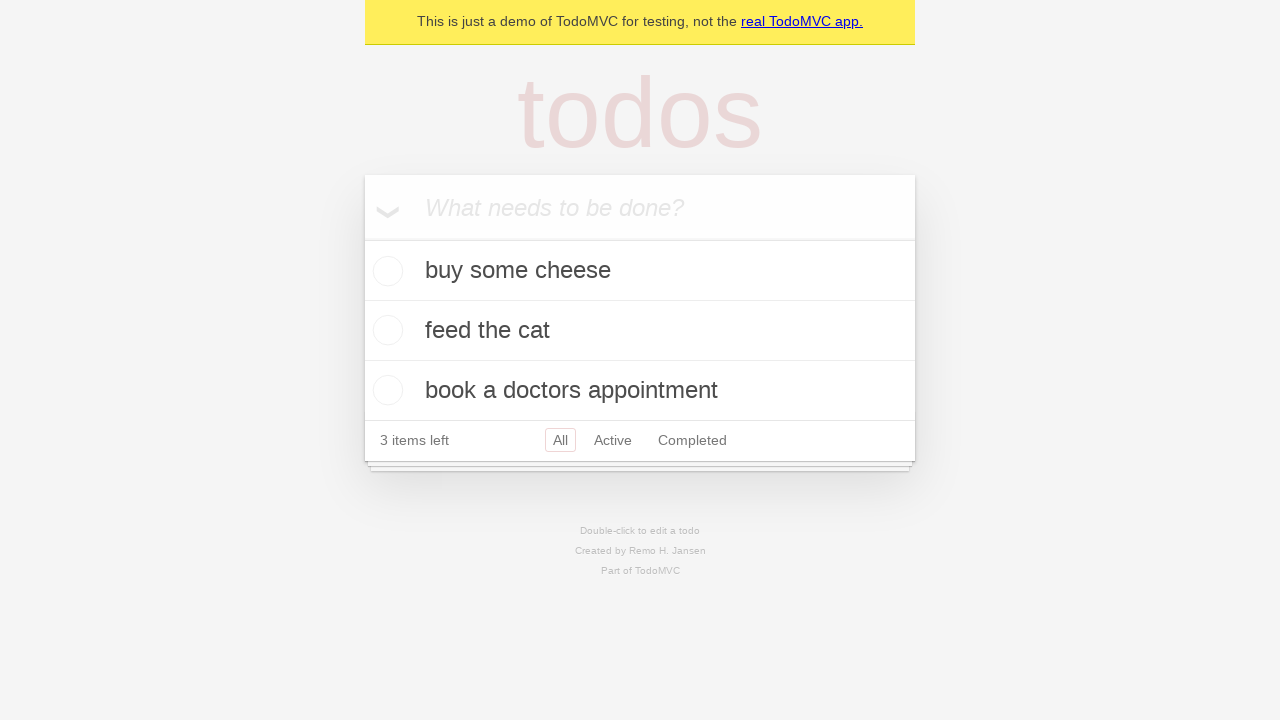

Marked first todo item as complete at (385, 271) on .todo-list li .toggle >> nth=0
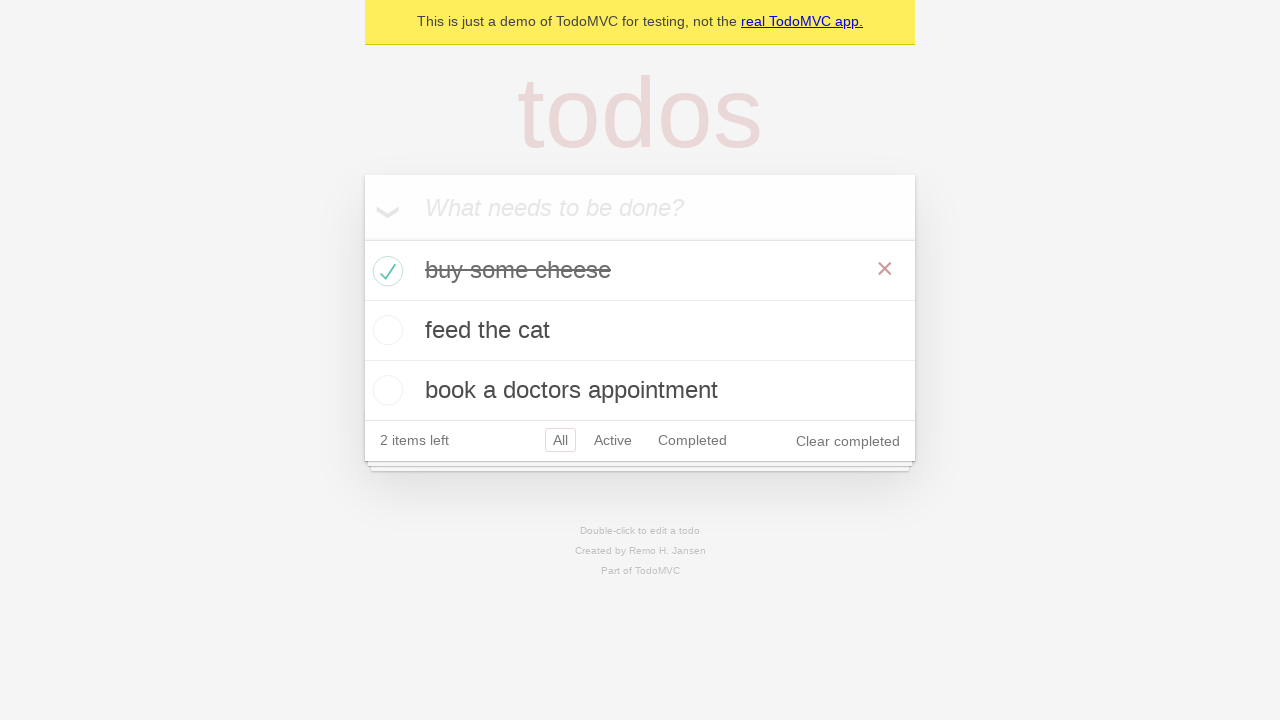

Clear completed button appeared after marking item complete
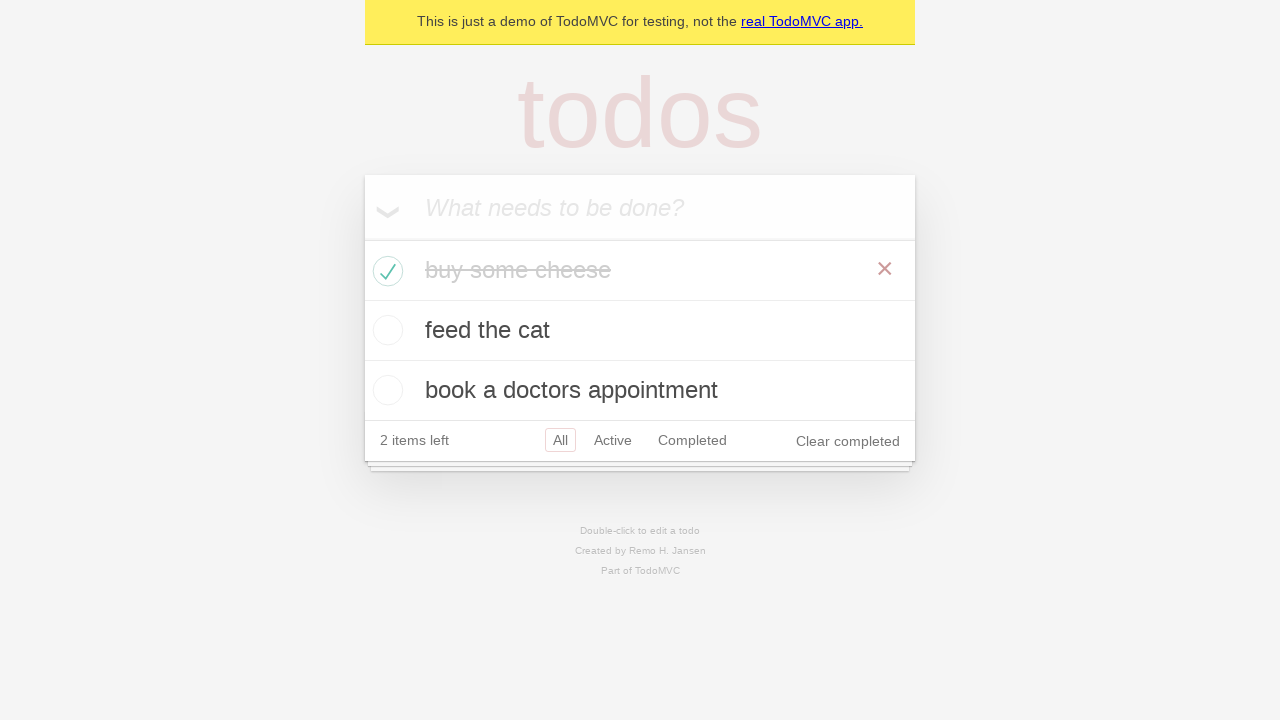

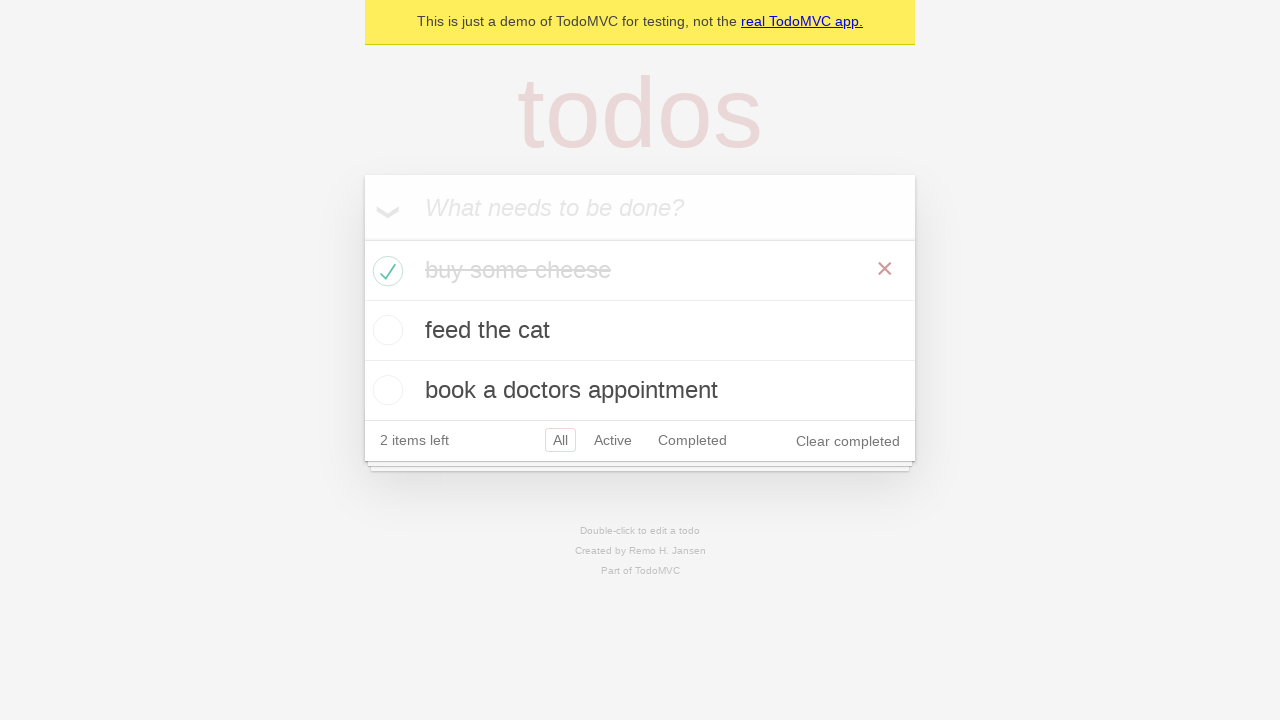